Tests form validation by entering a number that is too small (10) and verifying the error message displayed

Starting URL: https://kristinek.github.io/site/tasks/enter_a_number

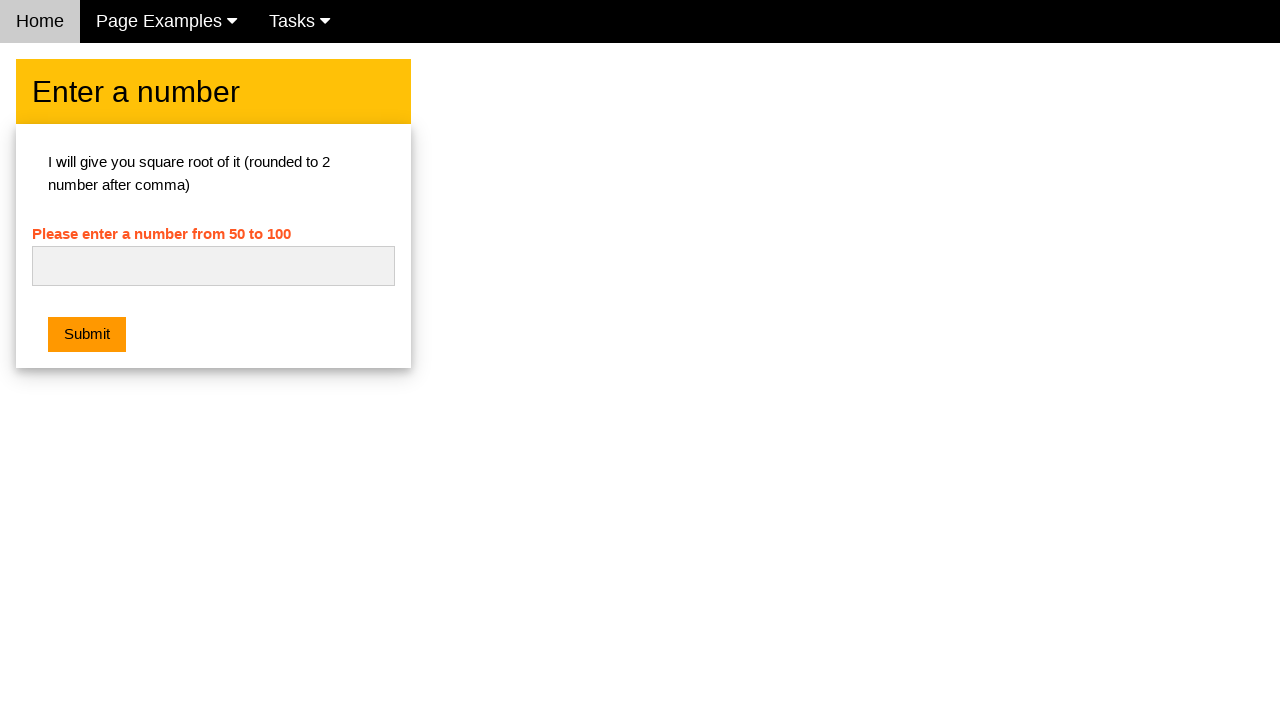

Filled number input field with value '10' on #numb
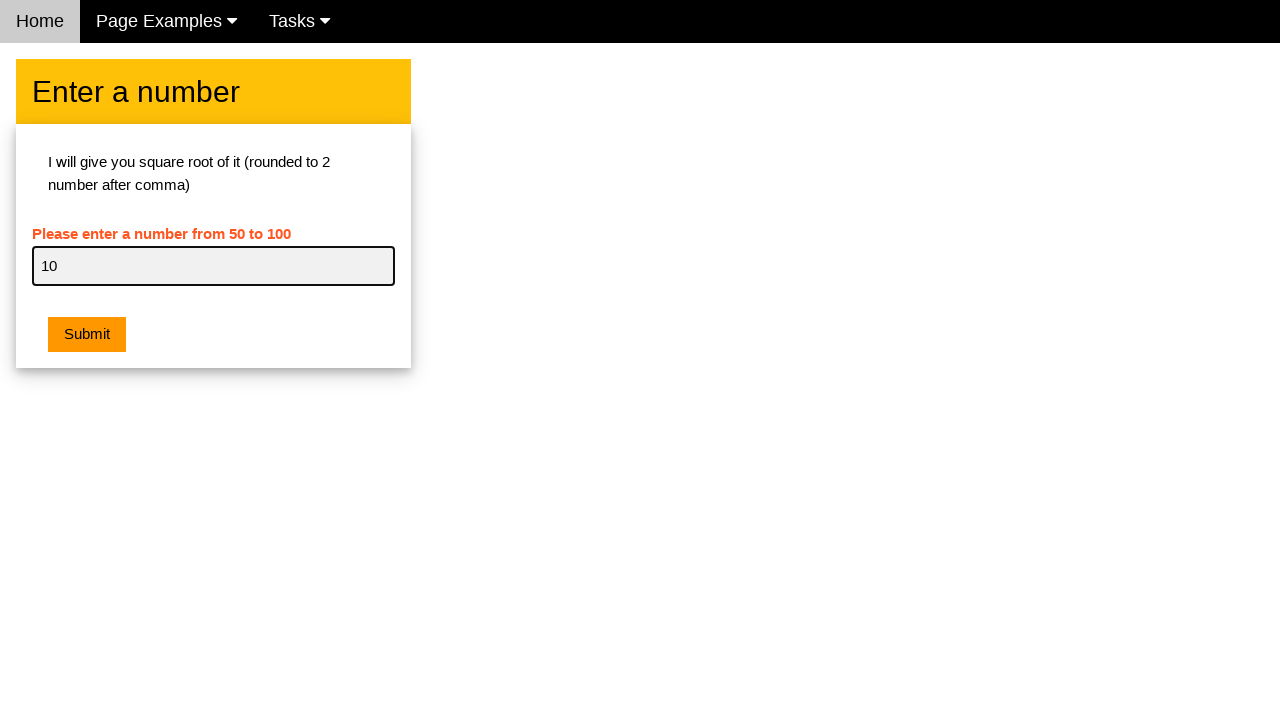

Clicked the submit button at (87, 335) on .w3-btn
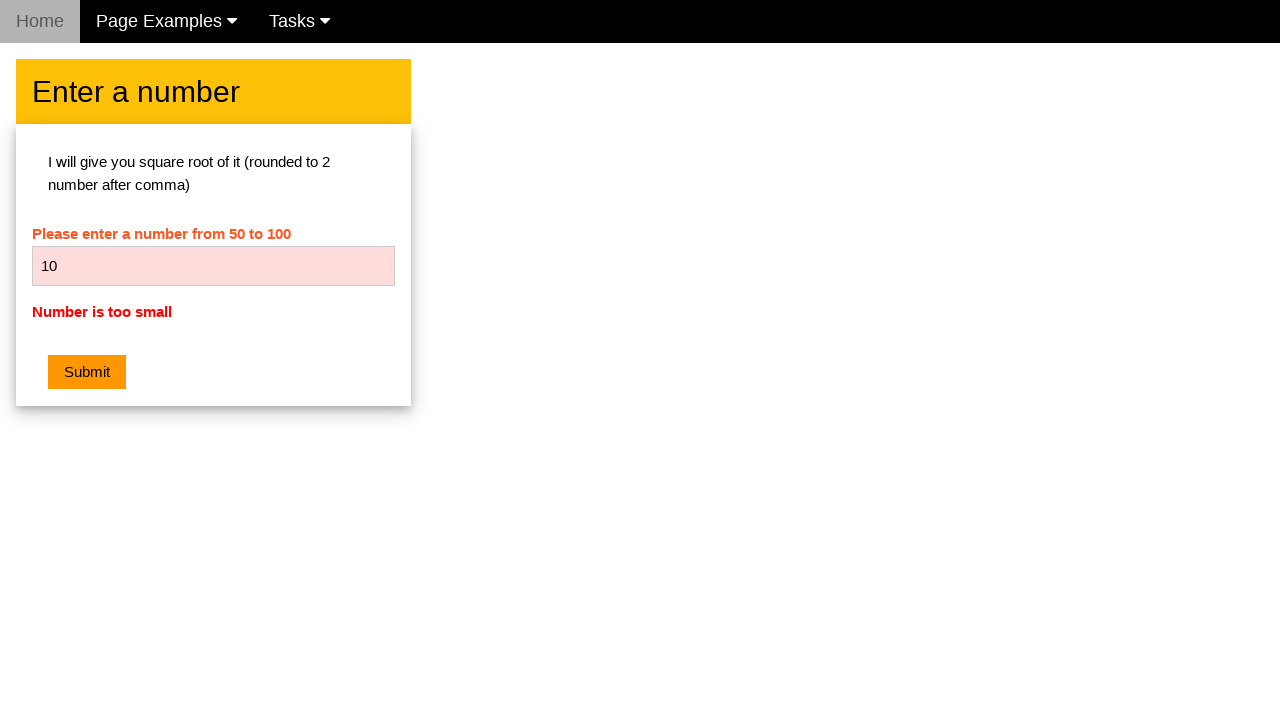

Located error message element
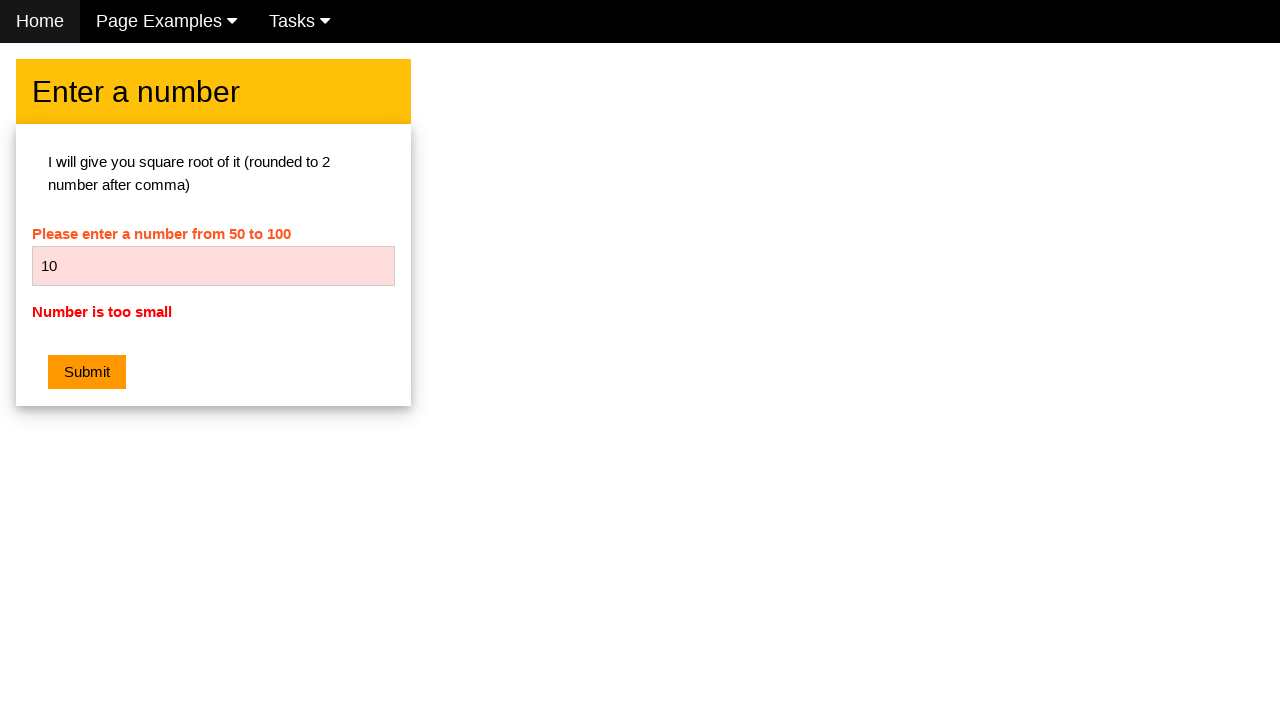

Verified error message displays 'Number is too small'
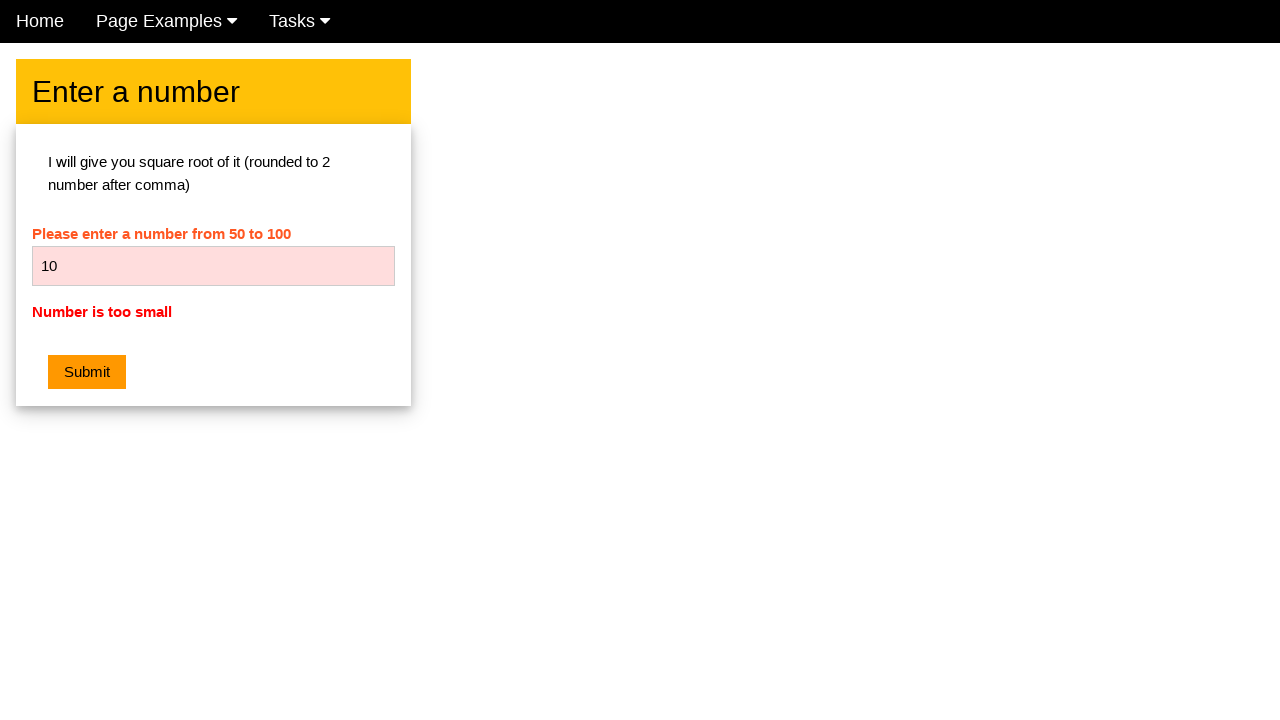

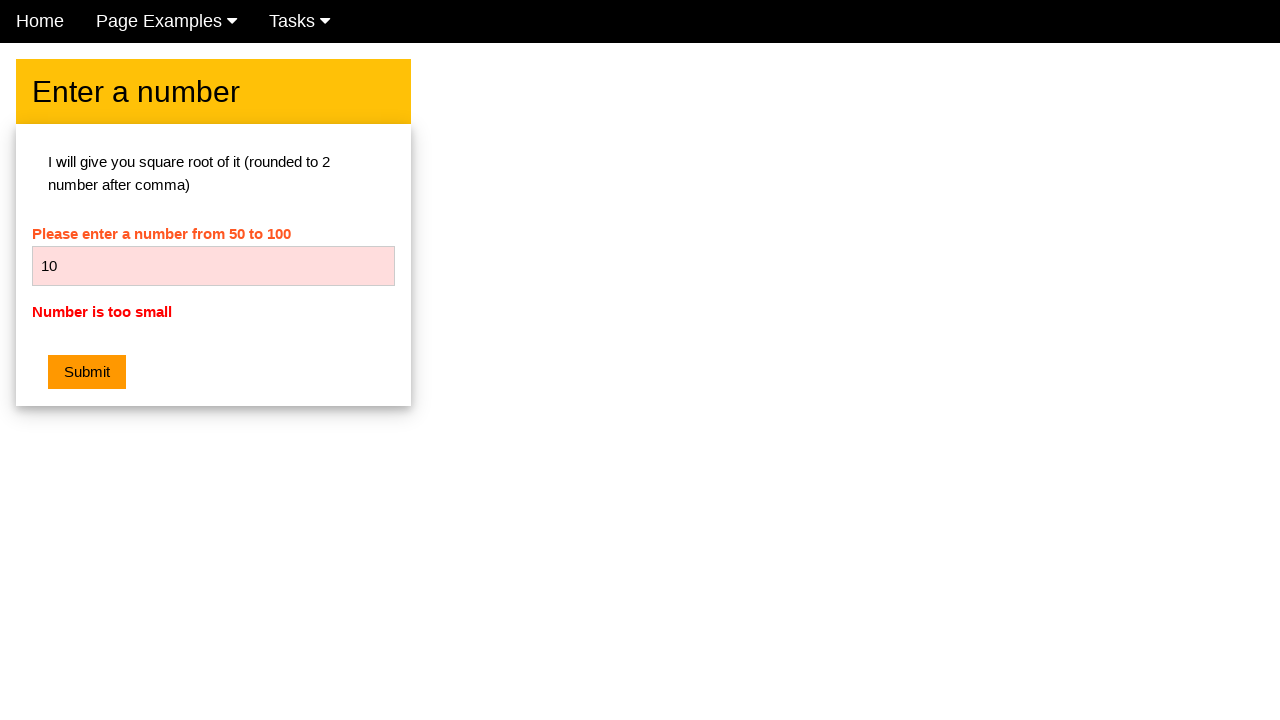